Tests A/B Testing page by navigating to it and verifying the page title

Starting URL: http://the-internet.herokuapp.com/

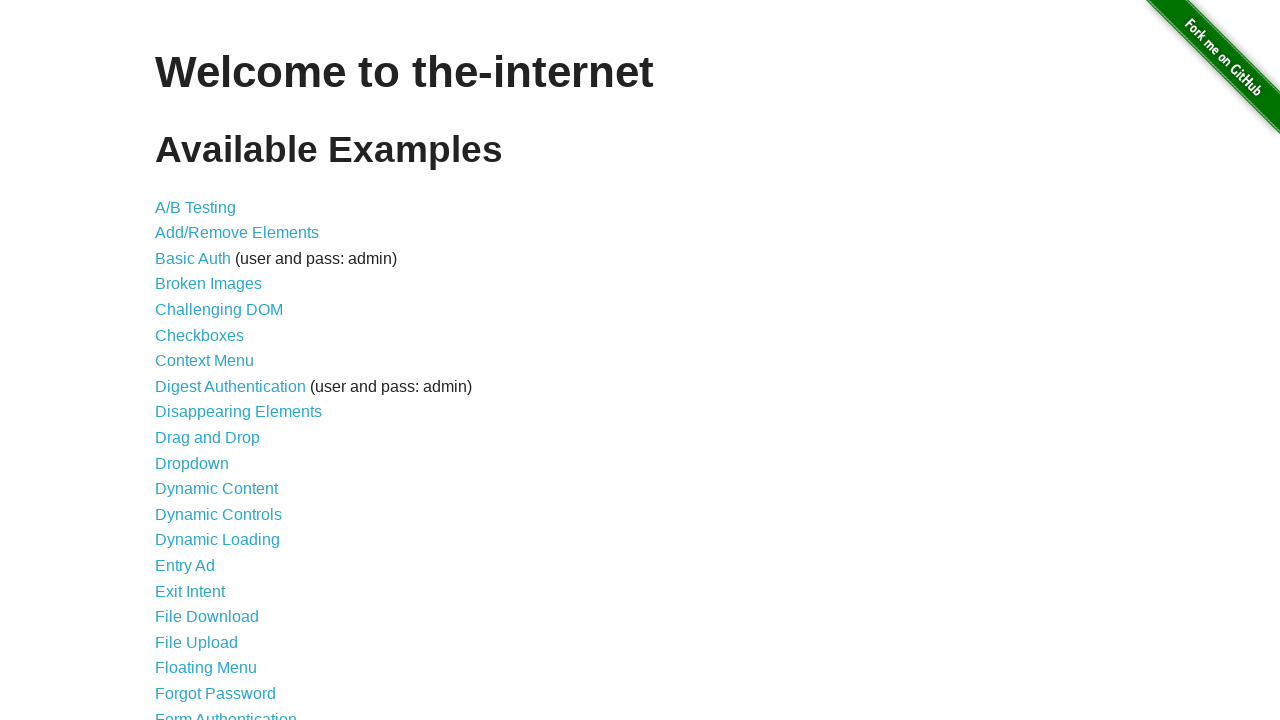

Clicked on A/B Testing link at (196, 207) on a[href='/abtest']
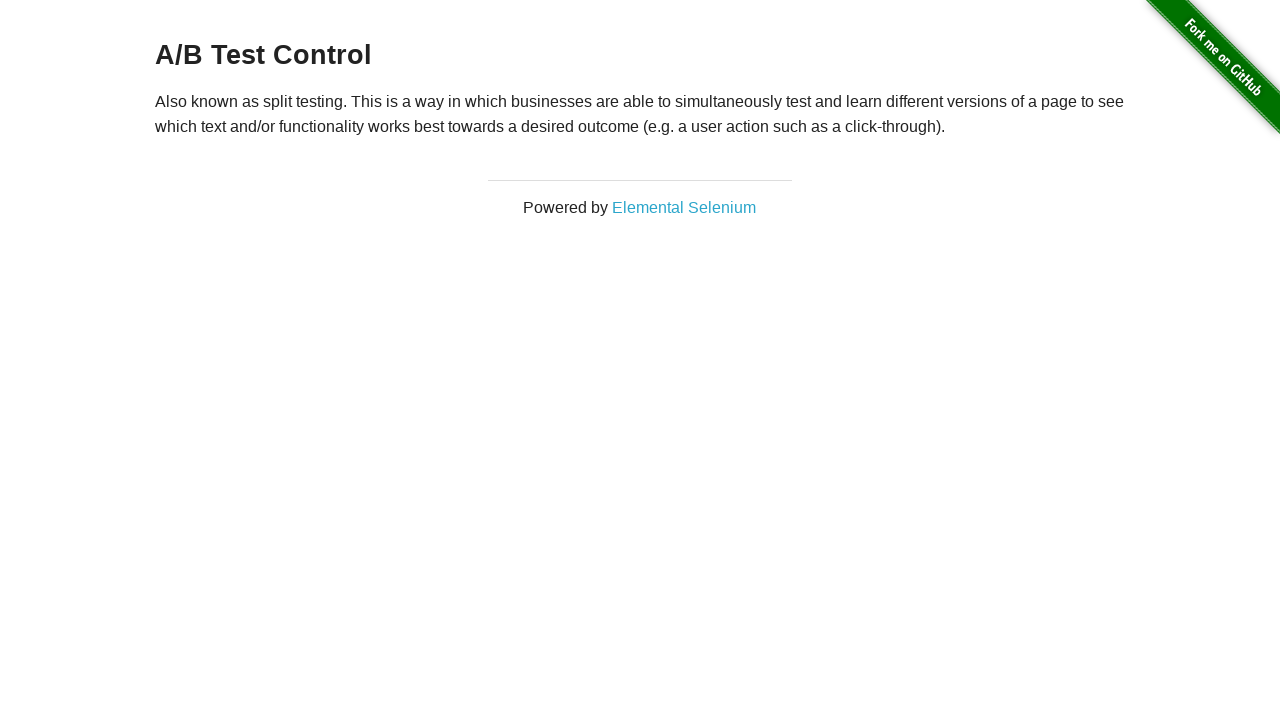

Verified A/B Testing page title is 'The Internet'
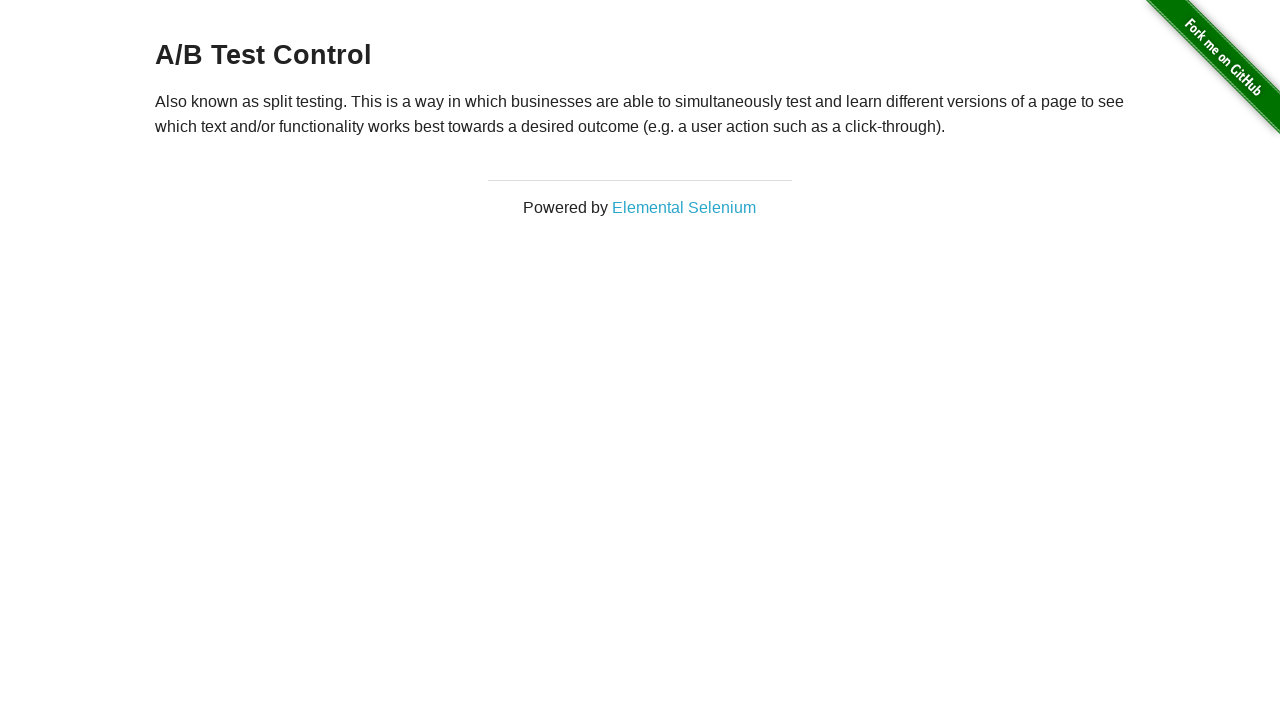

Navigated back to previous page
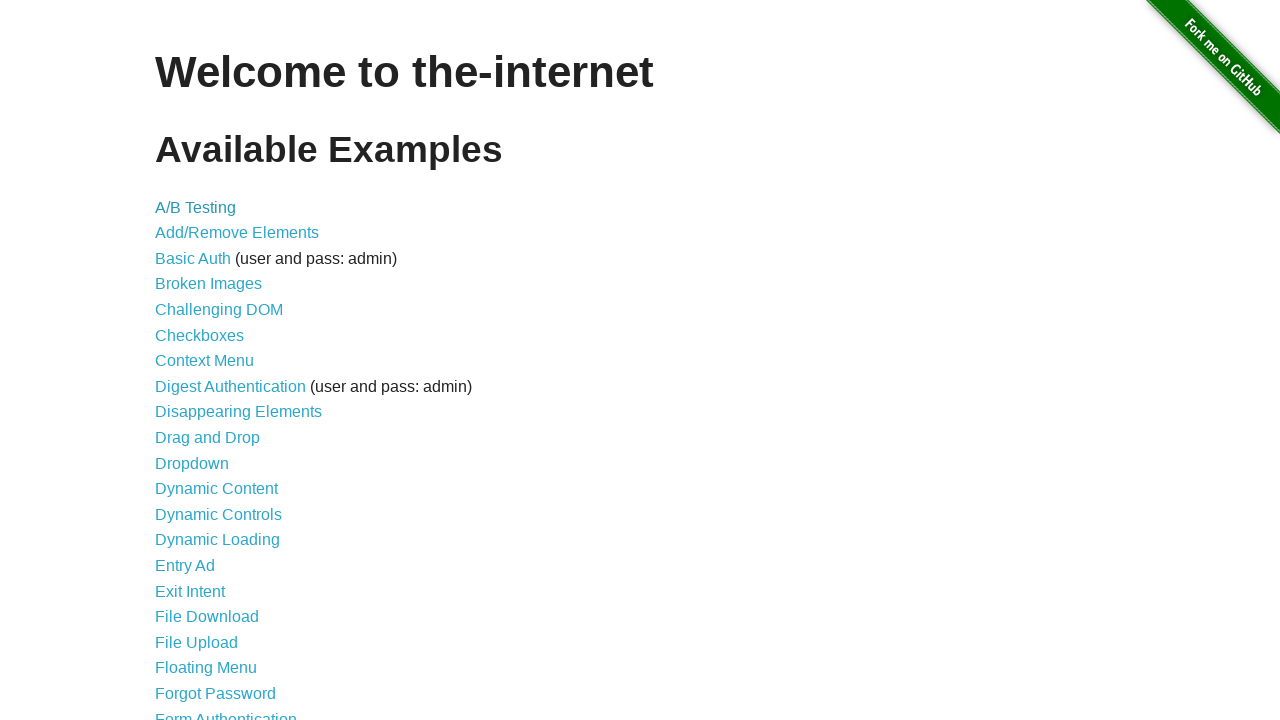

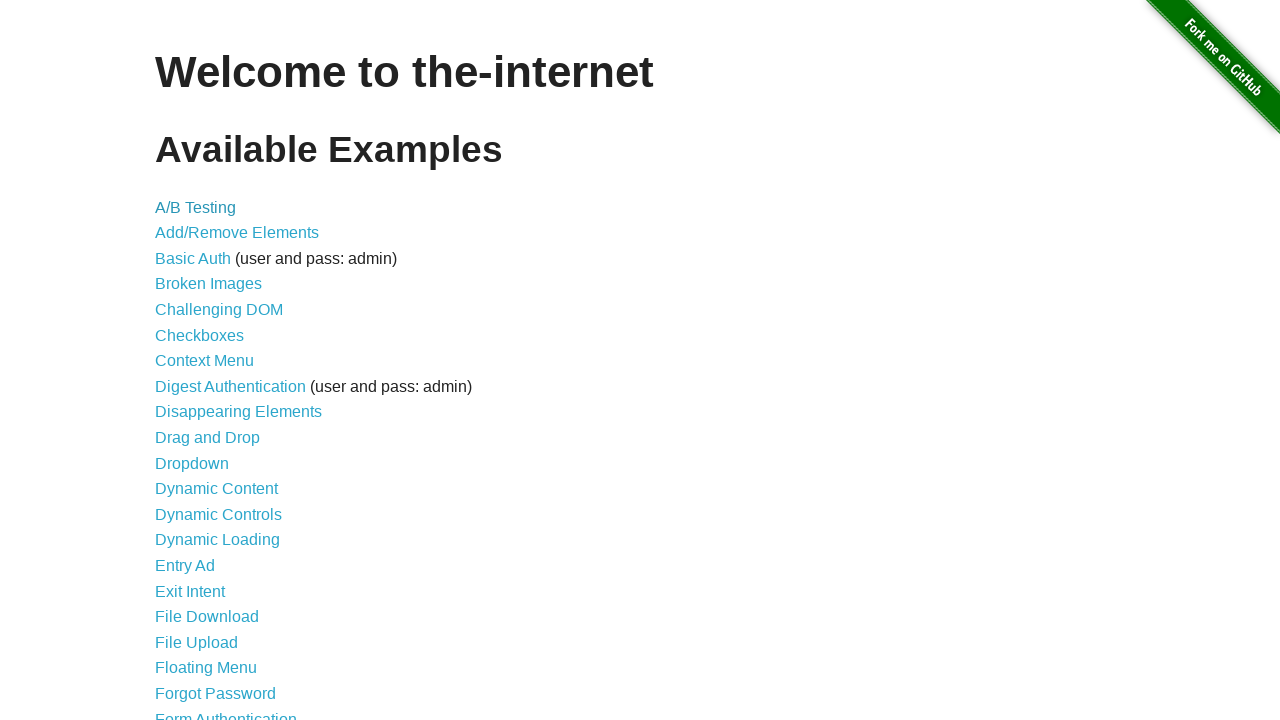